Tests JavaScript alert popup handling by clicking a button that triggers an alert, accepting the alert, and verifying the result message is displayed

Starting URL: https://the-internet.herokuapp.com/javascript_alerts

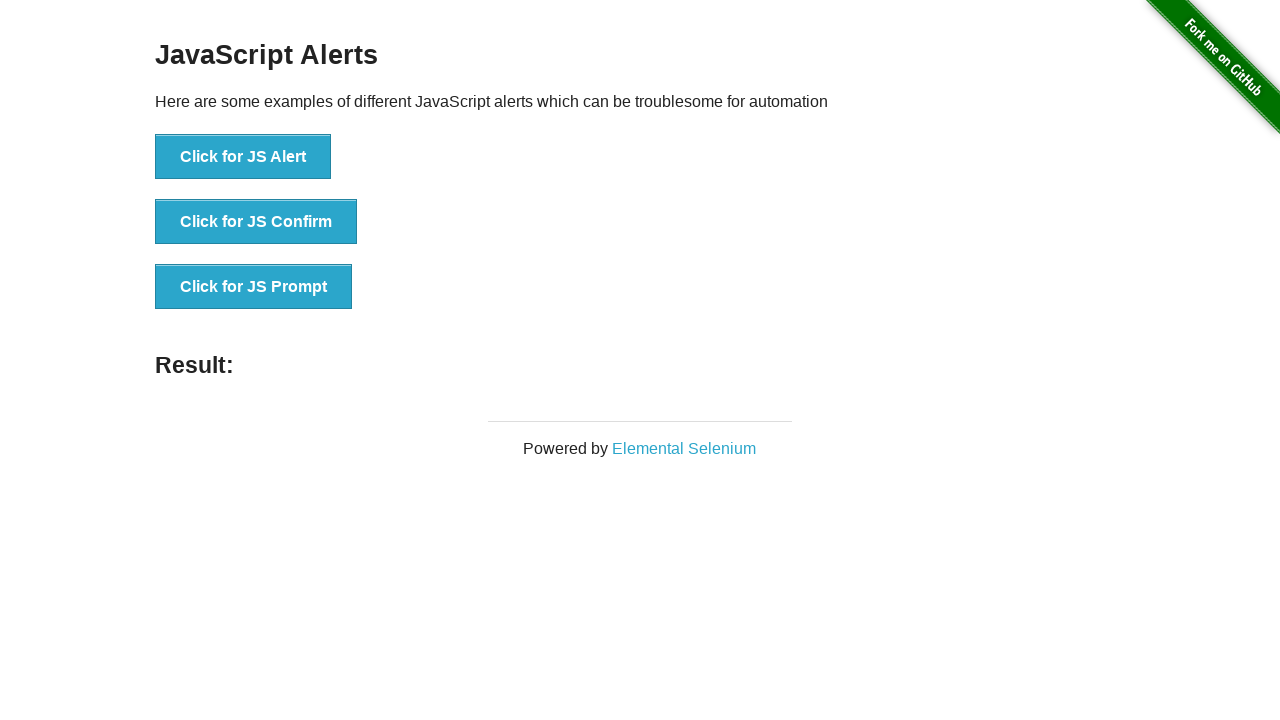

Clicked button to trigger JavaScript alert popup at (243, 157) on xpath=//button[contains(.,'Alert')]
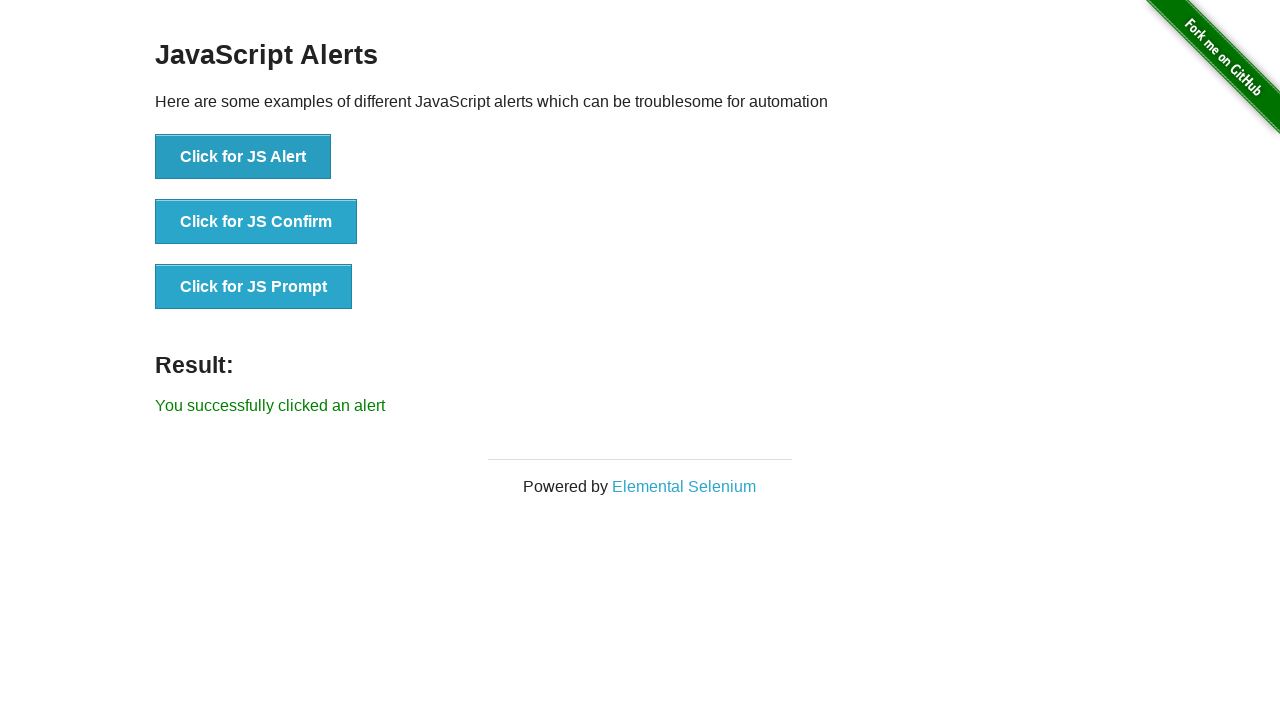

Set up dialog handler to accept alerts
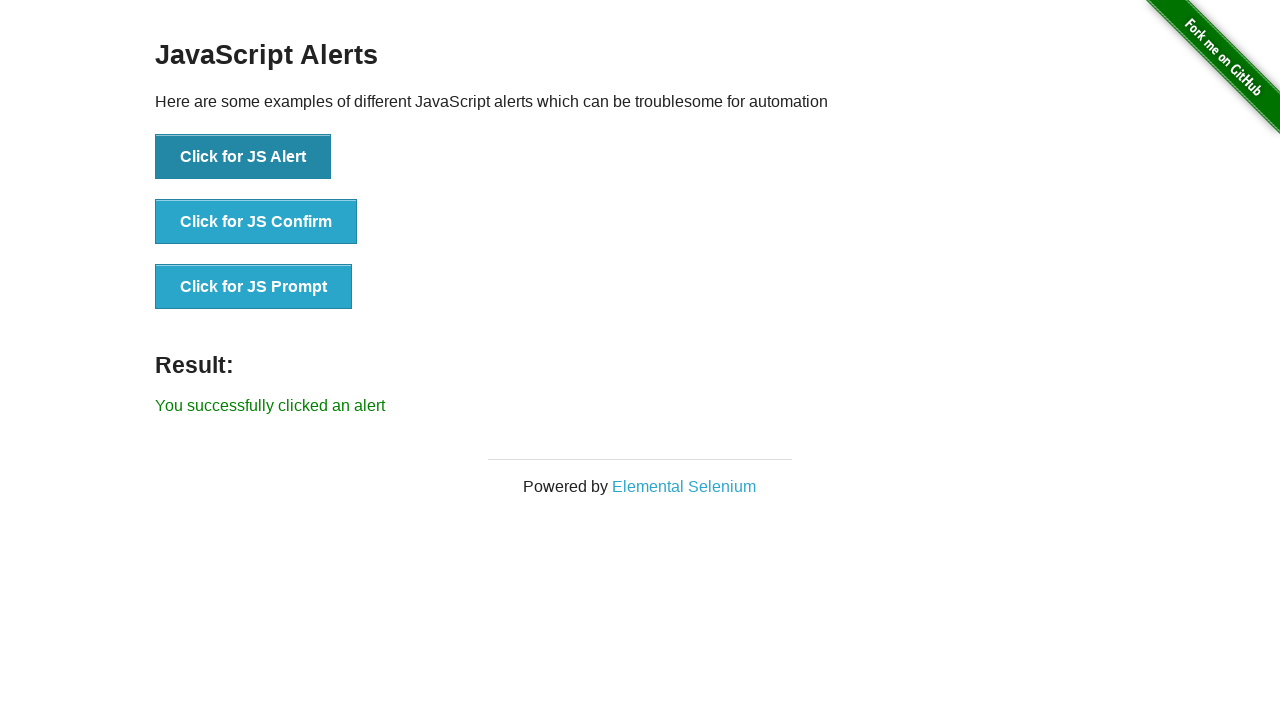

Clicked Alert button again with dialog handler ready at (243, 157) on xpath=//button[contains(.,'Alert')]
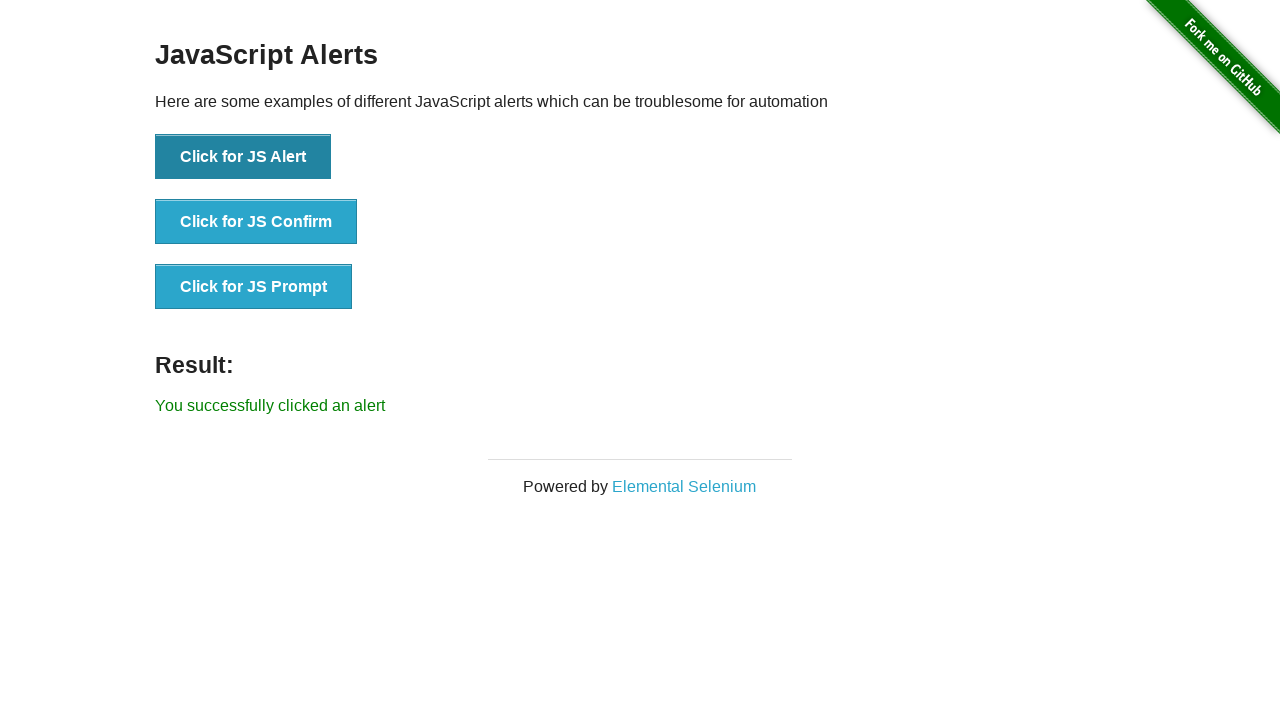

Result message element appeared after accepting alert
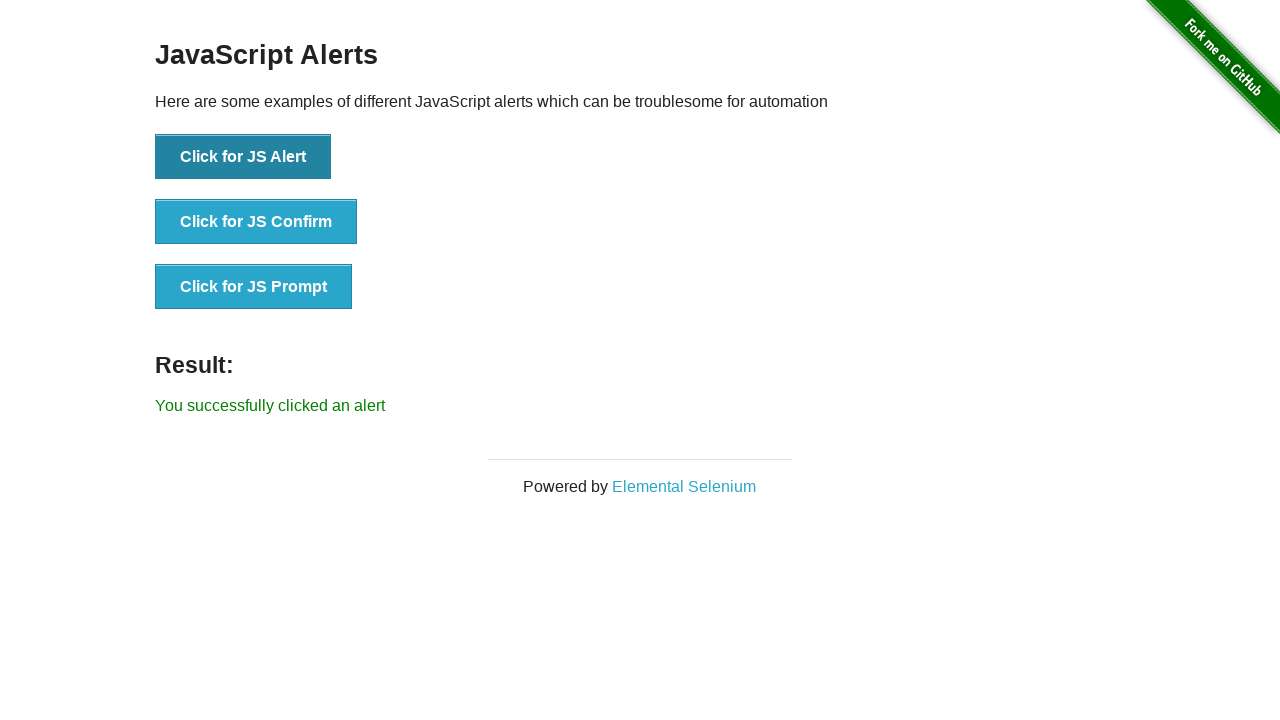

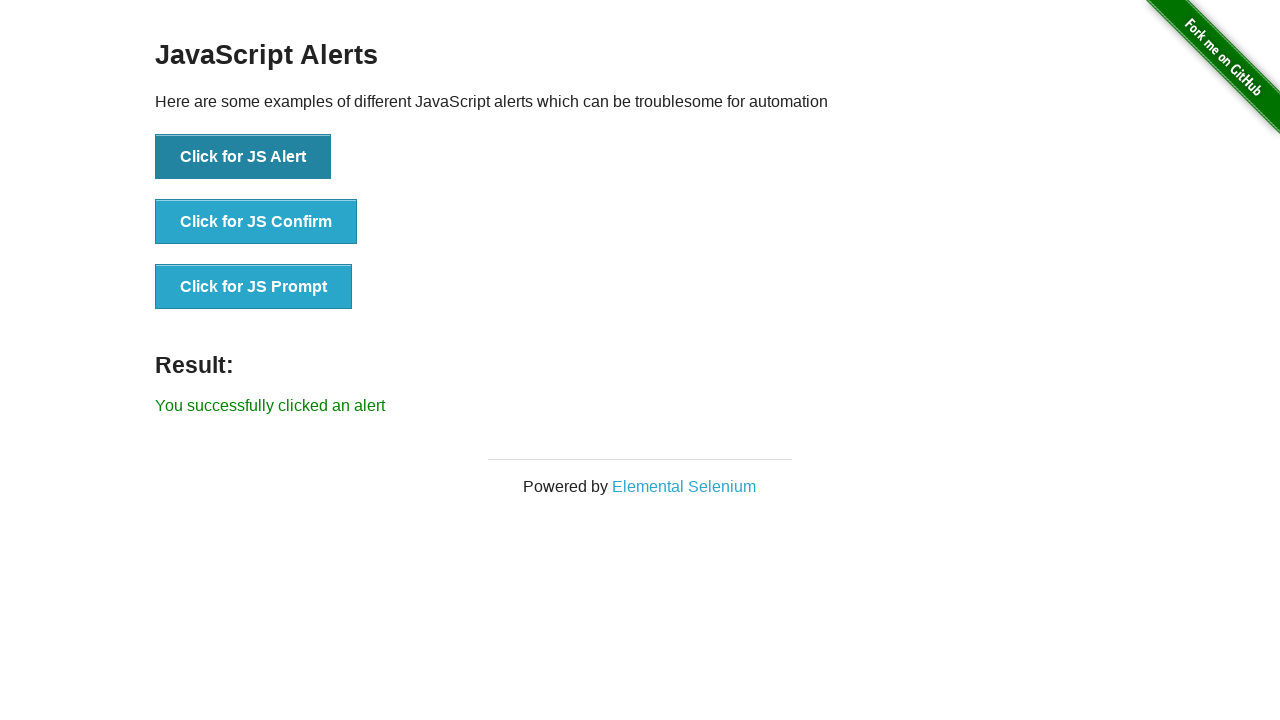